Tests adding a new person with a job by navigating to the people list, clicking add person button, filling in name and job fields, and submitting the form.

Starting URL: https://acctabootcamp.github.io/site/tasks/list_of_people_with_jobs.html

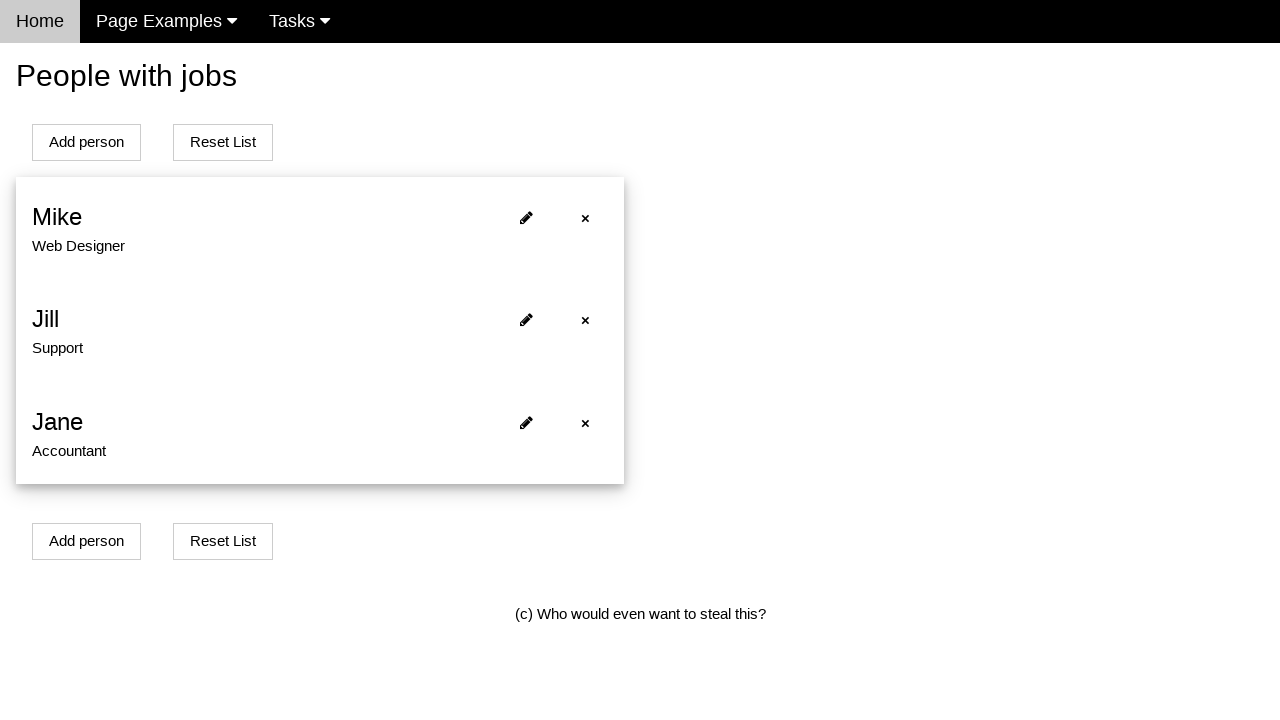

Clicked the 'Add person' button at (86, 142) on #addPersonBtn
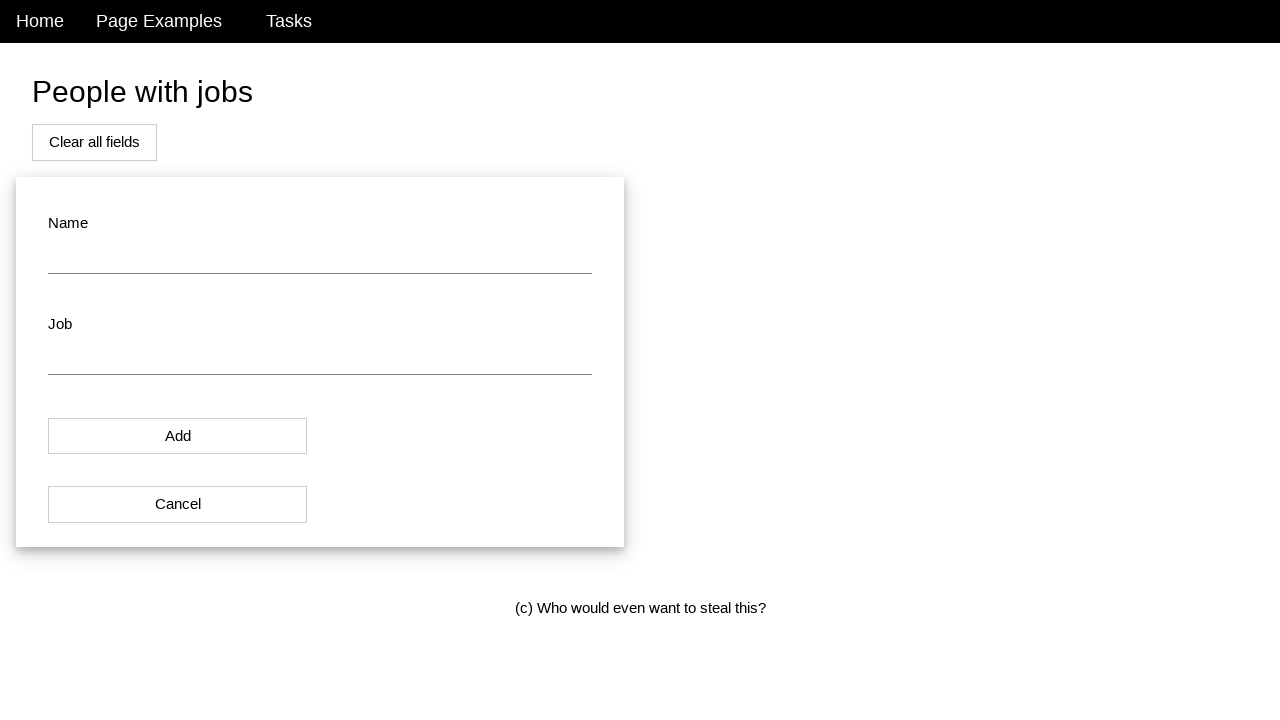

Redirected to 'Add new person with a job' page
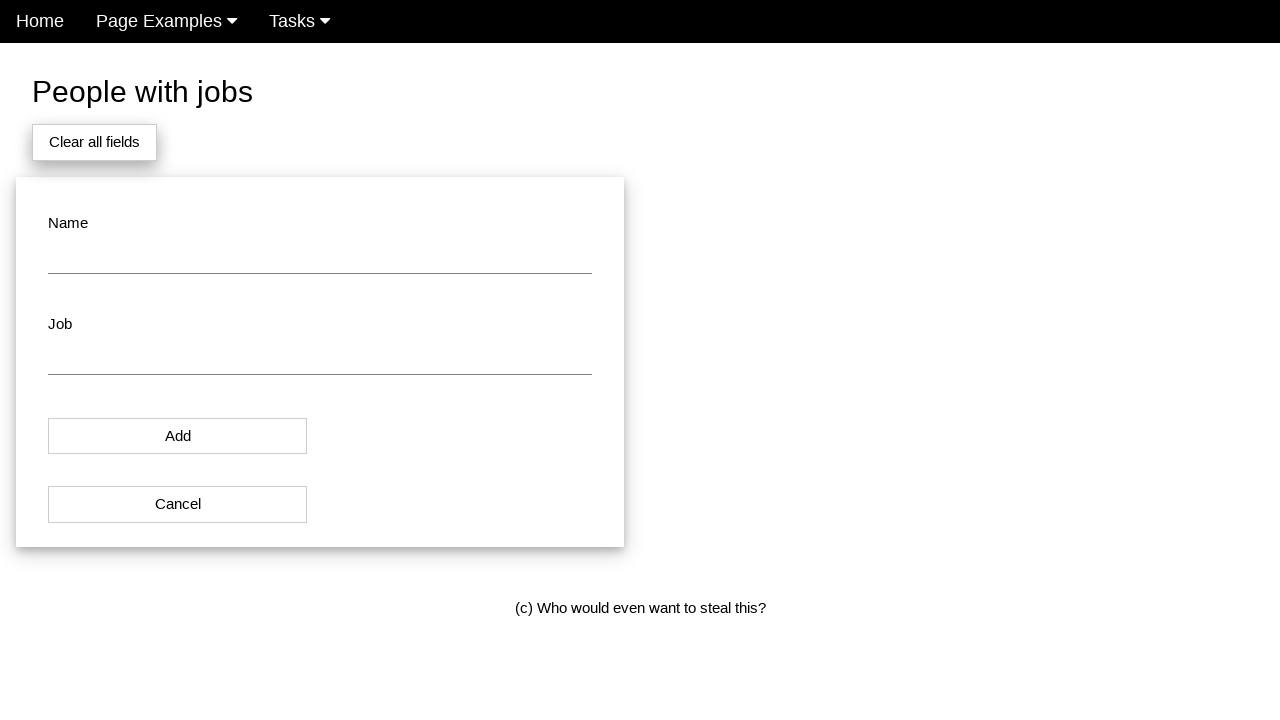

Filled name field with 'John Doe' on #name
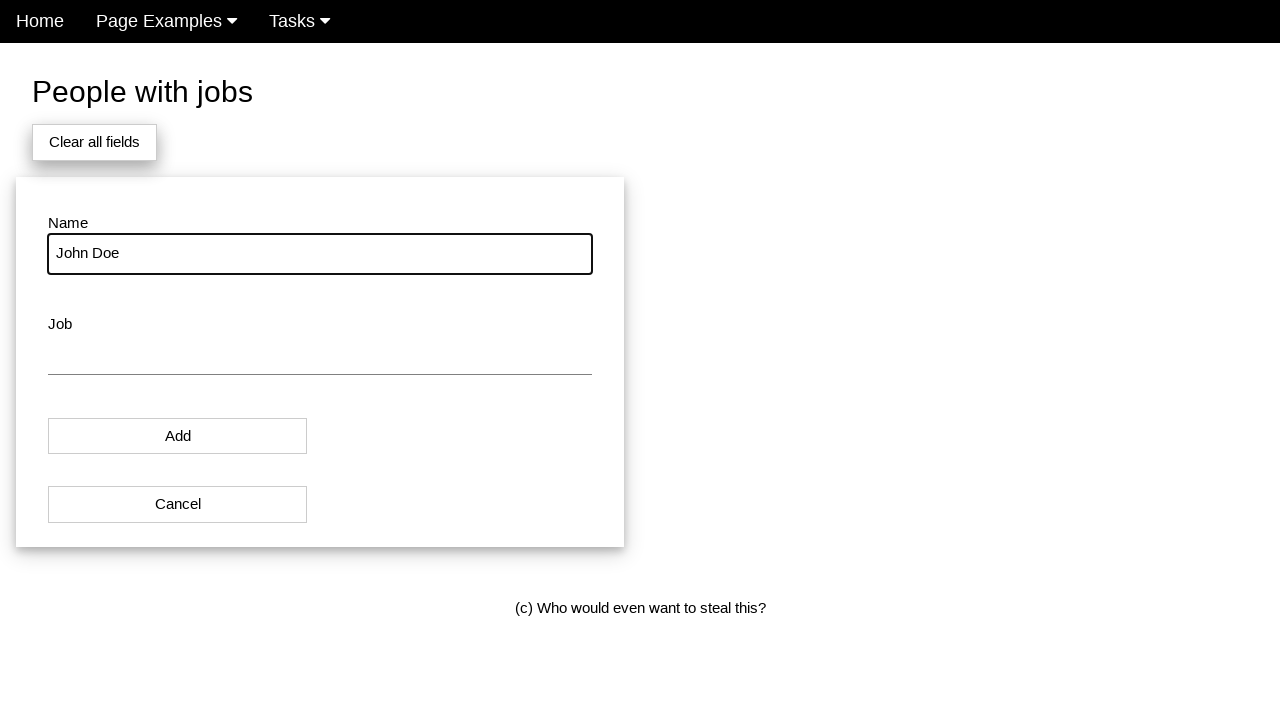

Filled job field with 'Software Developer' on #job
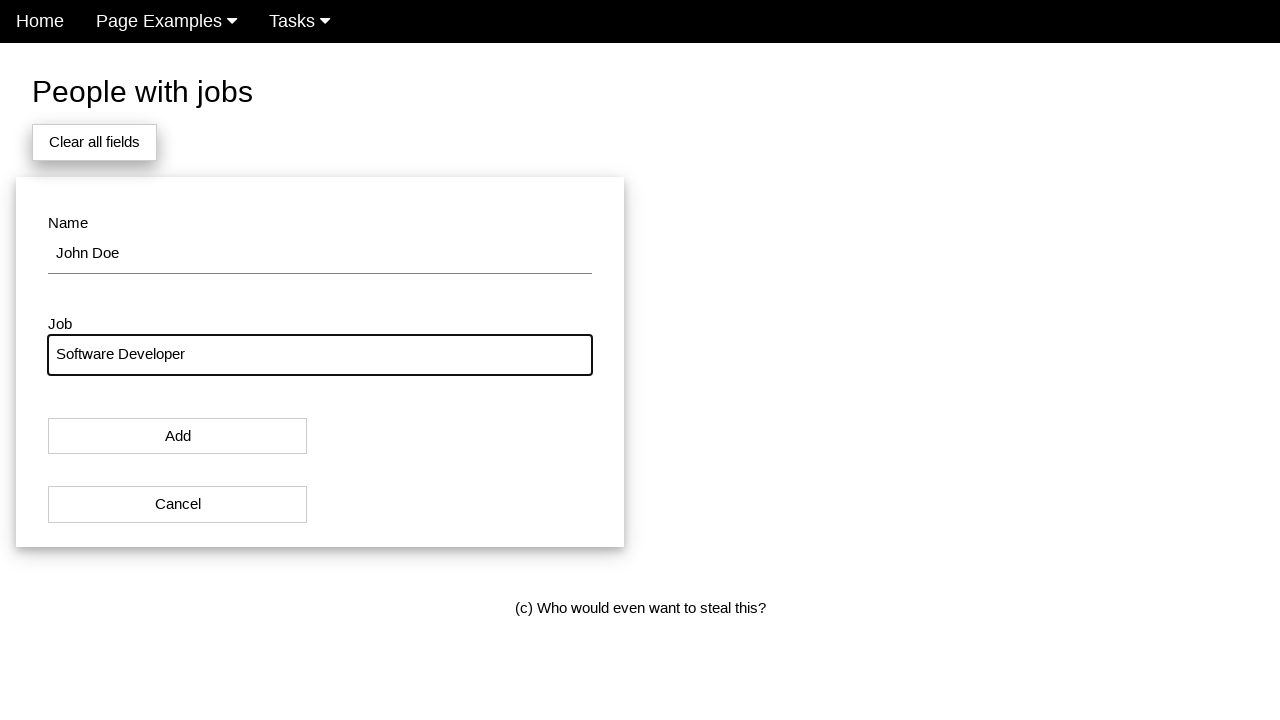

Clicked the 'Add' button to submit the form at (178, 436) on xpath=(//button[normalize-space(text())='Add'])[1]
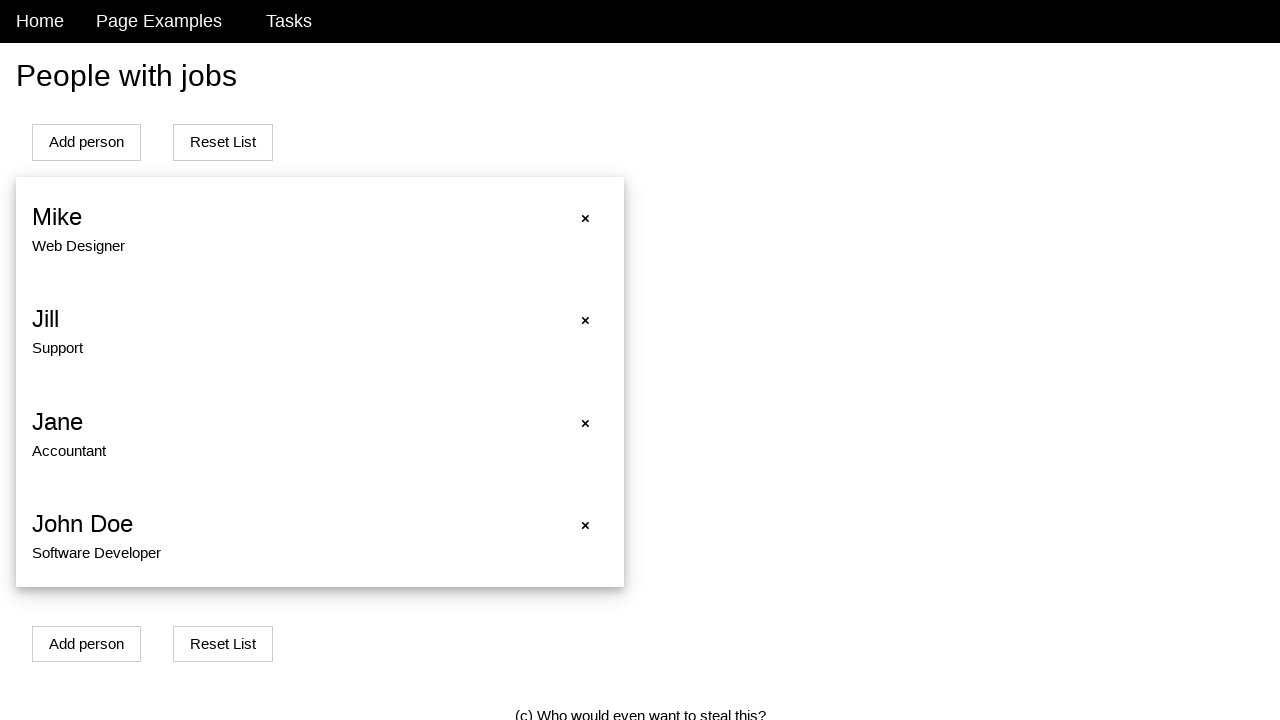

Redirected back to people list page after adding person
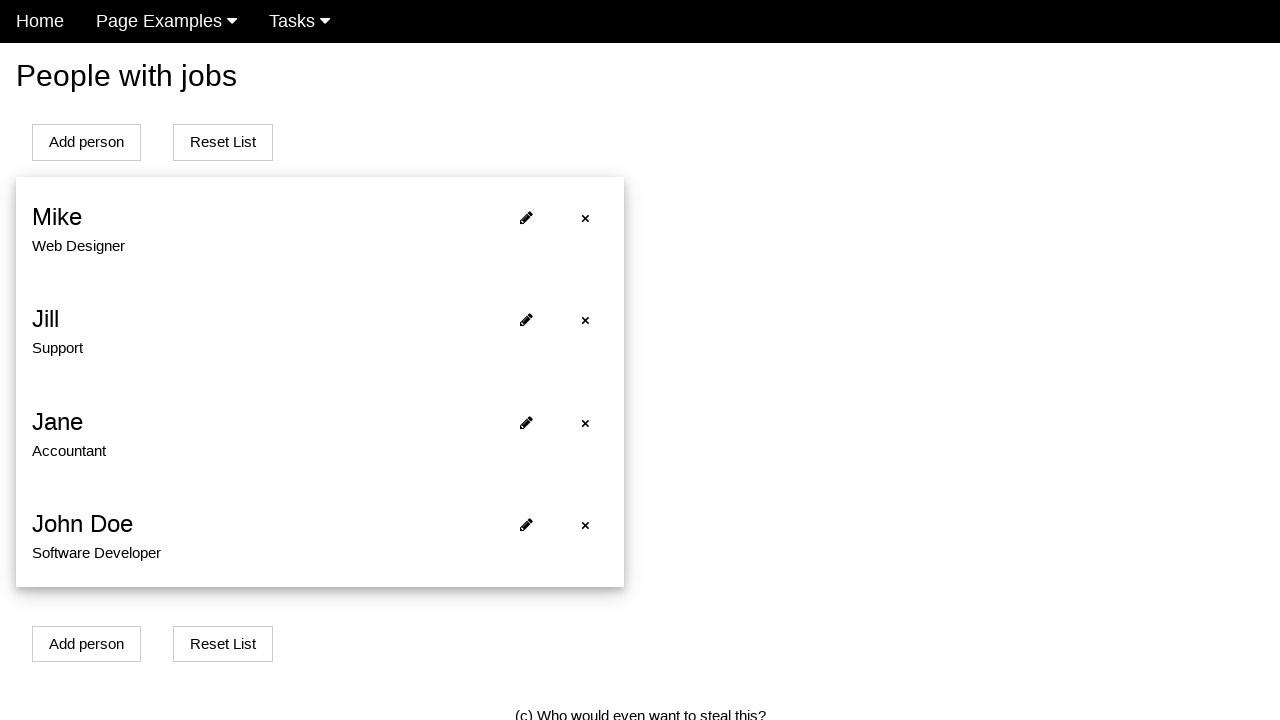

People records are now visible on the page
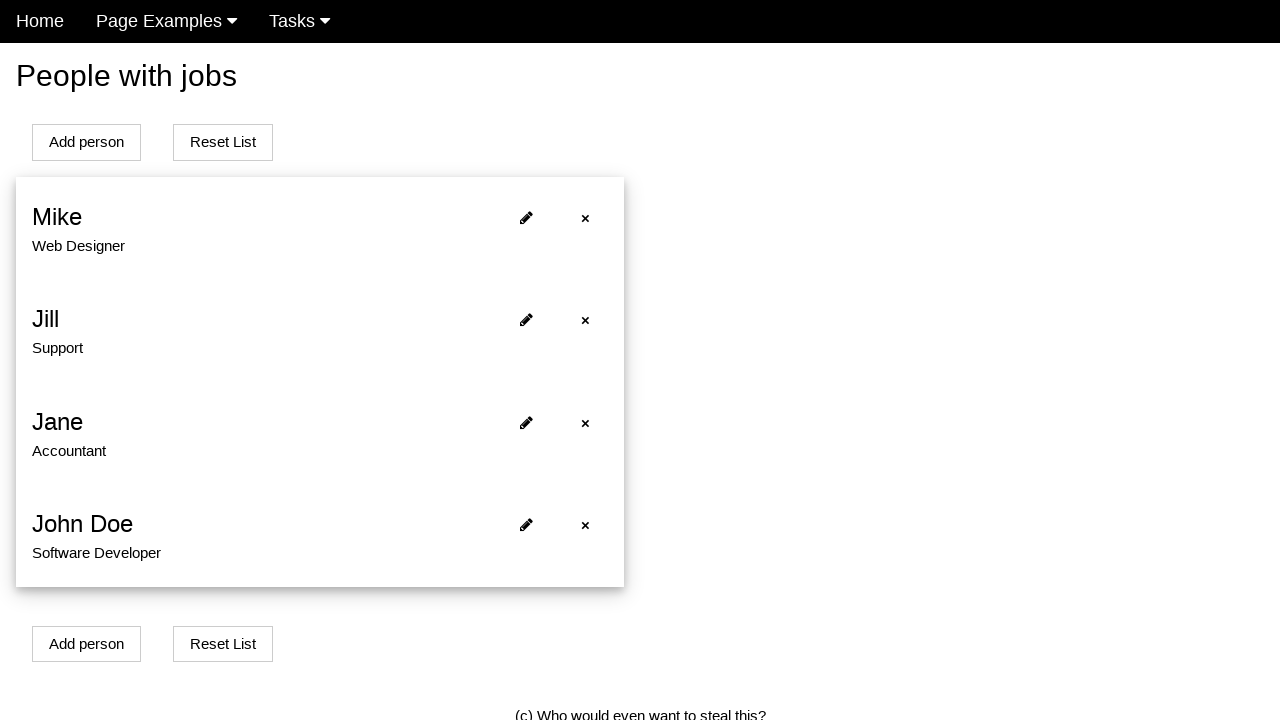

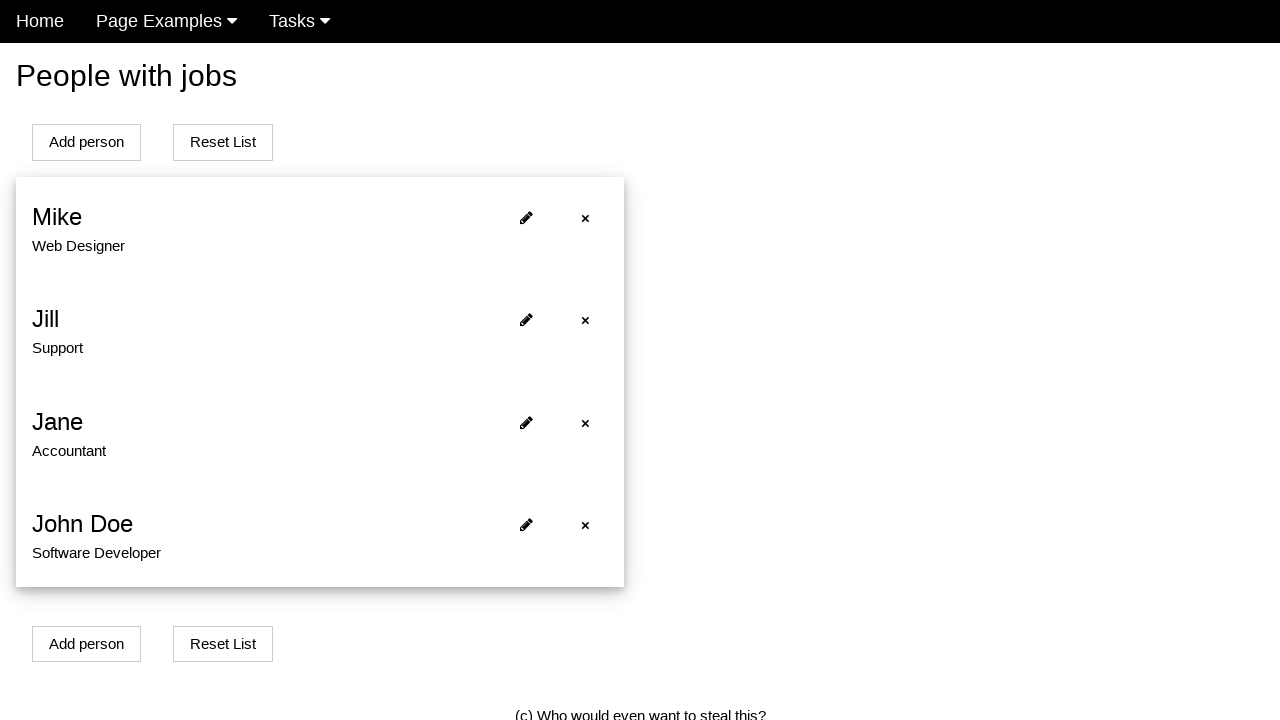